Tests web table functionality by deleting existing records and opening the add new record form

Starting URL: https://demoqa.com/webtables

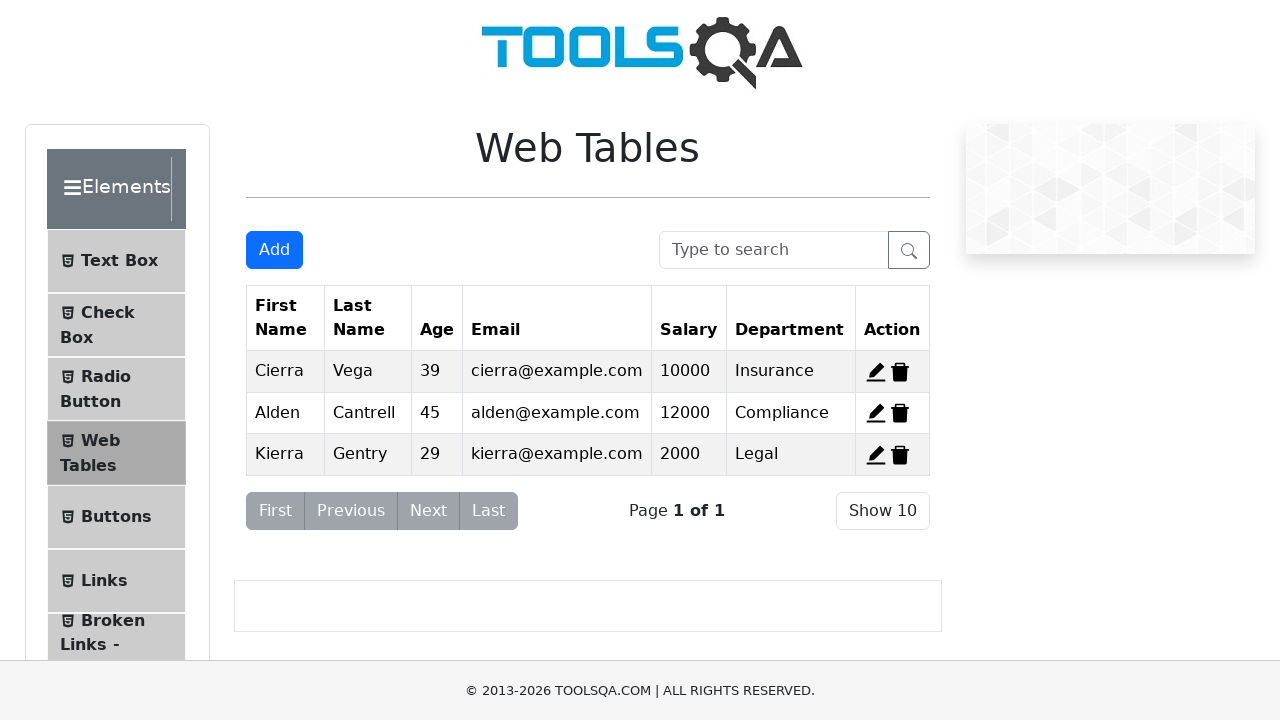

Clicked delete button for first record at (900, 372) on #delete-record-1
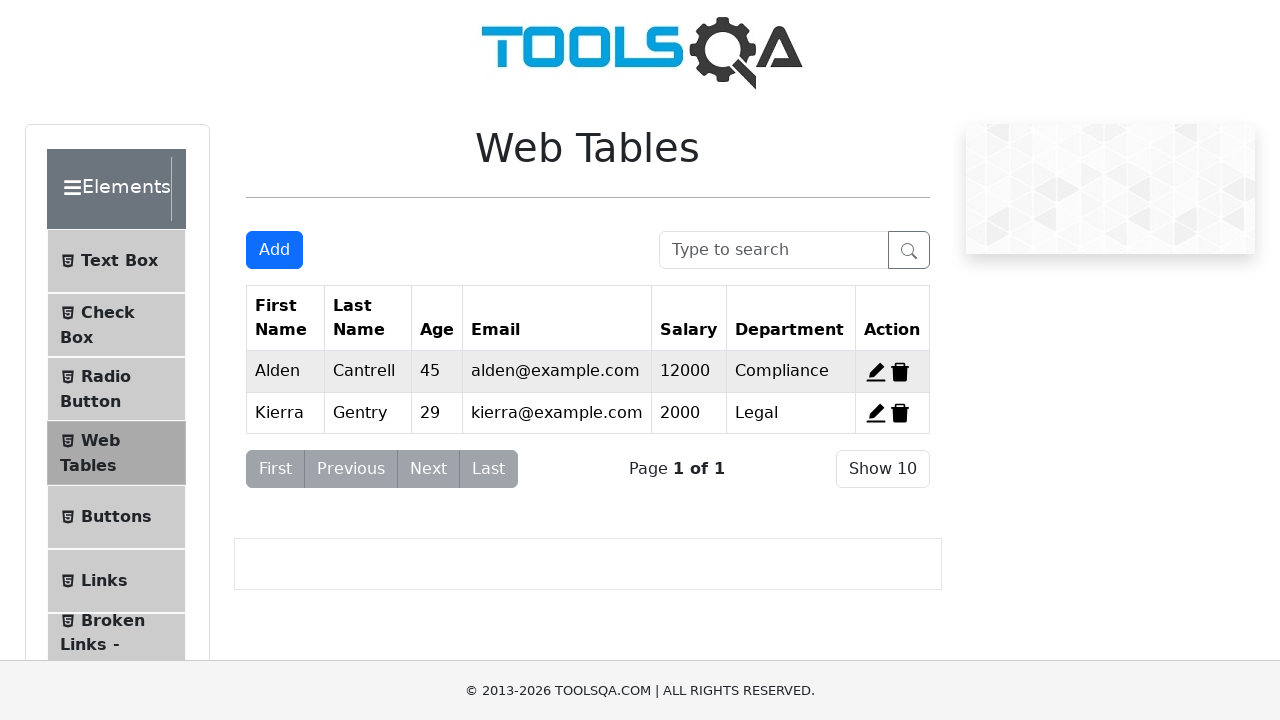

Clicked delete button for second record at (900, 372) on #delete-record-2
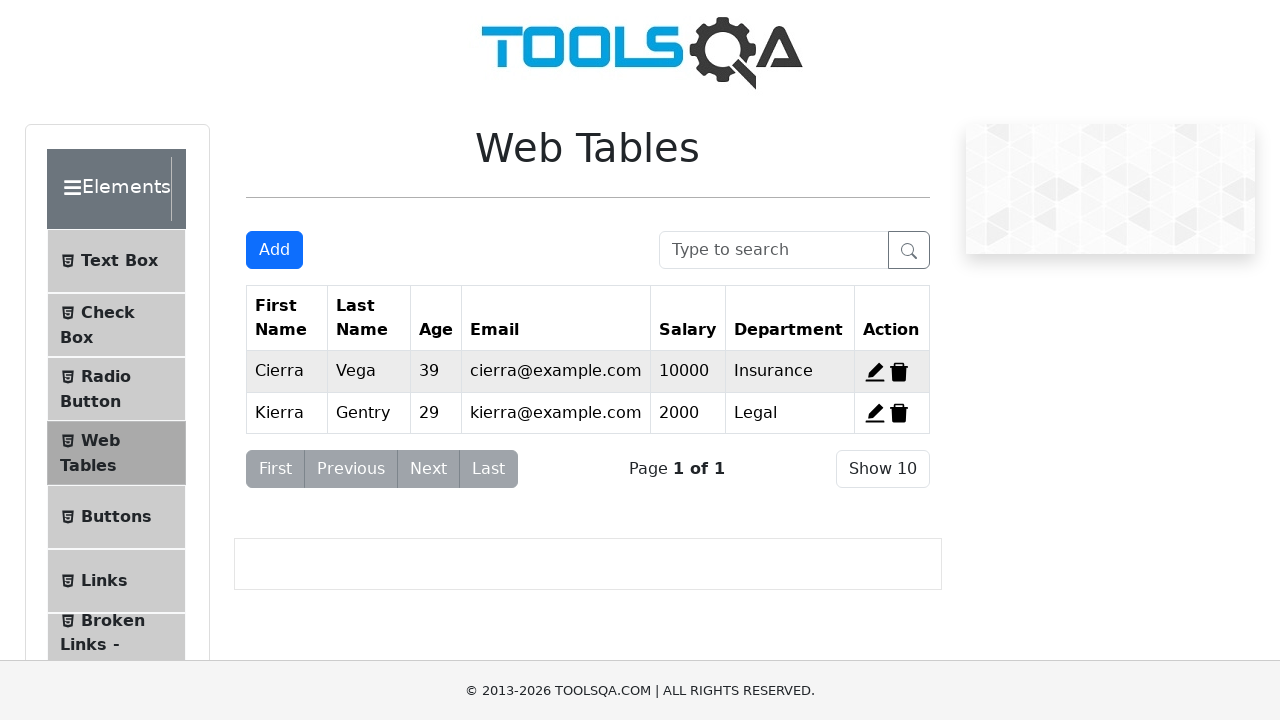

Clicked delete button for third record at (899, 413) on #delete-record-3
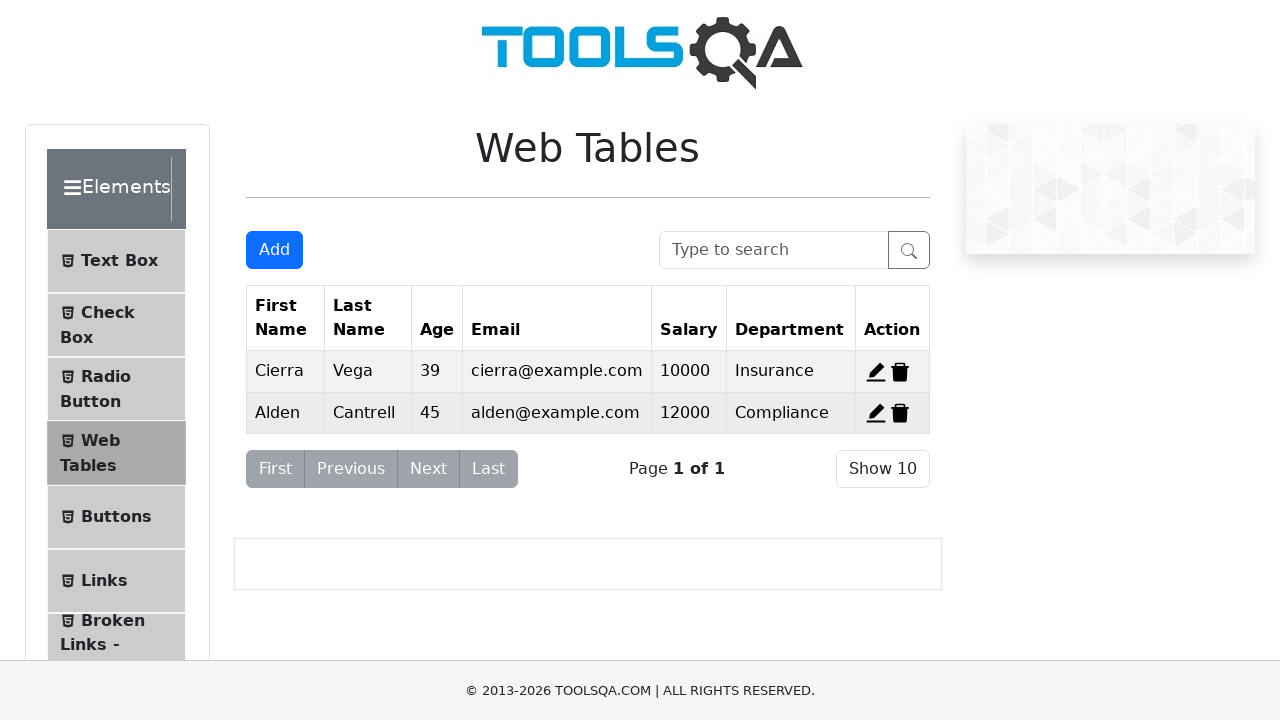

Clicked Add New Record button to open form at (274, 250) on #addNewRecordButton
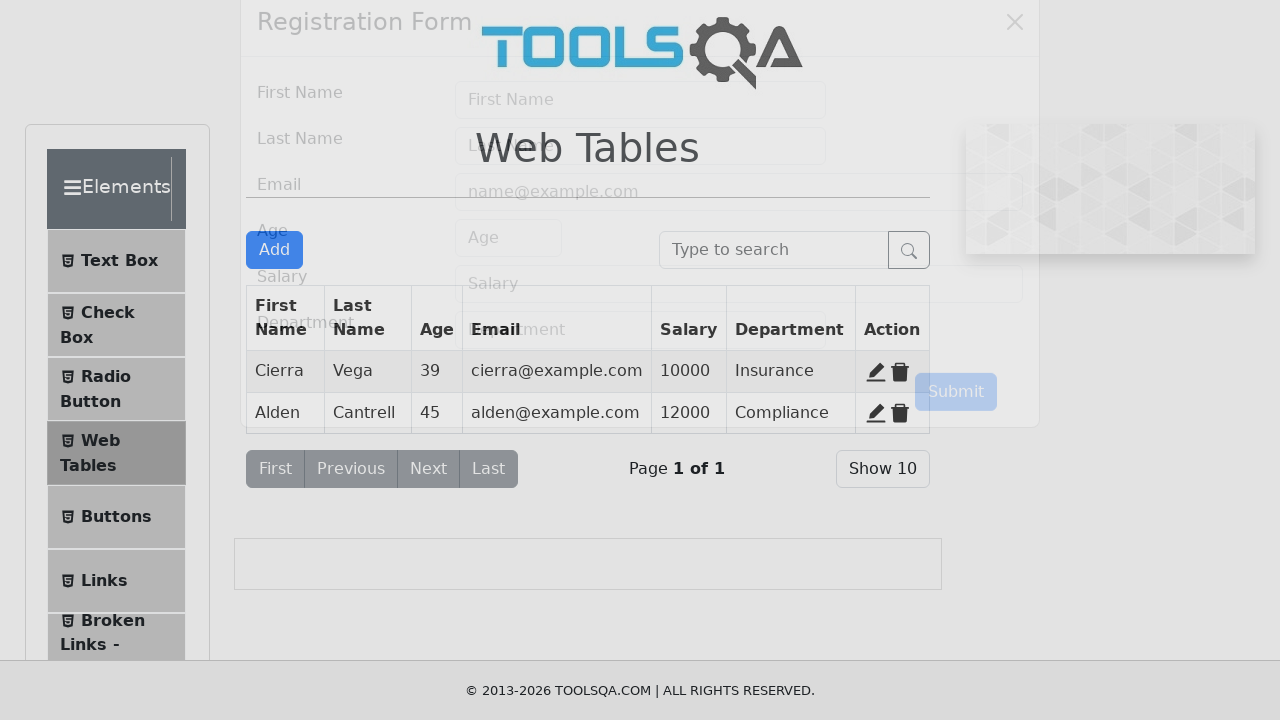

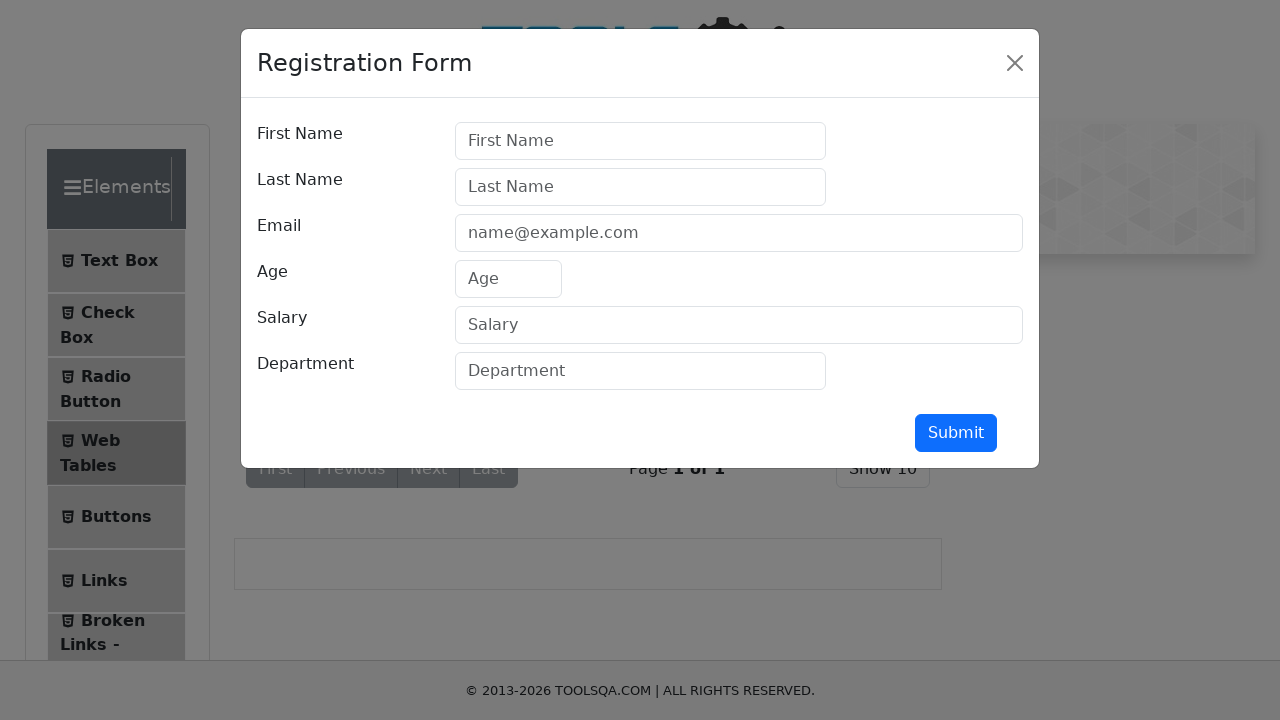